Tests ZIP code field by entering a 6-digit ZIP code

Starting URL: https://sharelane.com/cgi-bin/register.py

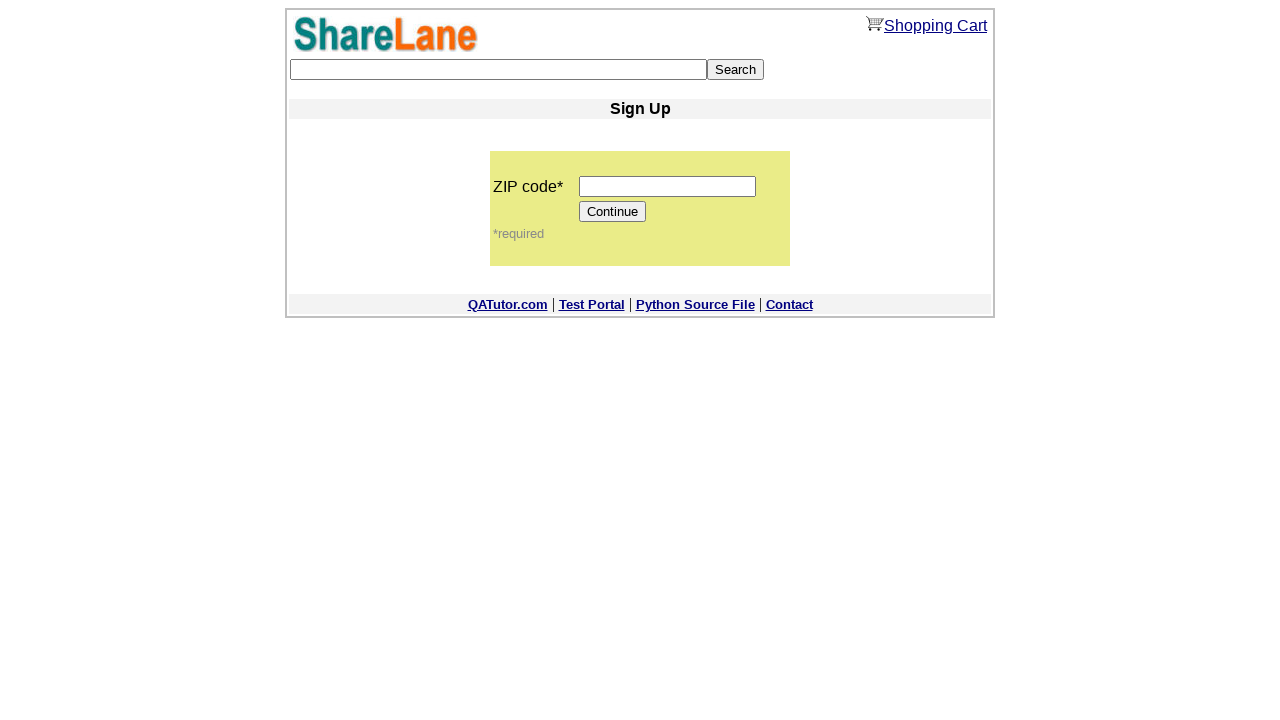

Navigated to ShareLane registration page
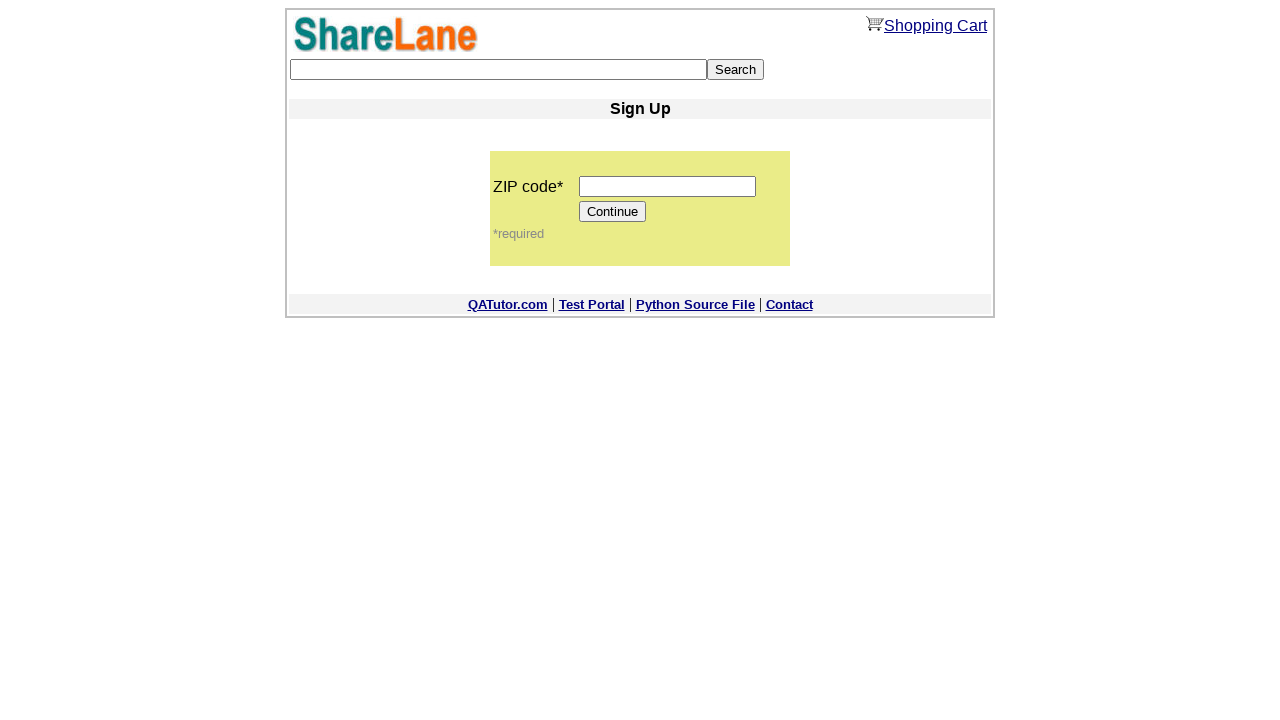

Entered 6-digit ZIP code '123456' in ZIP code field on input[name='zip_code']
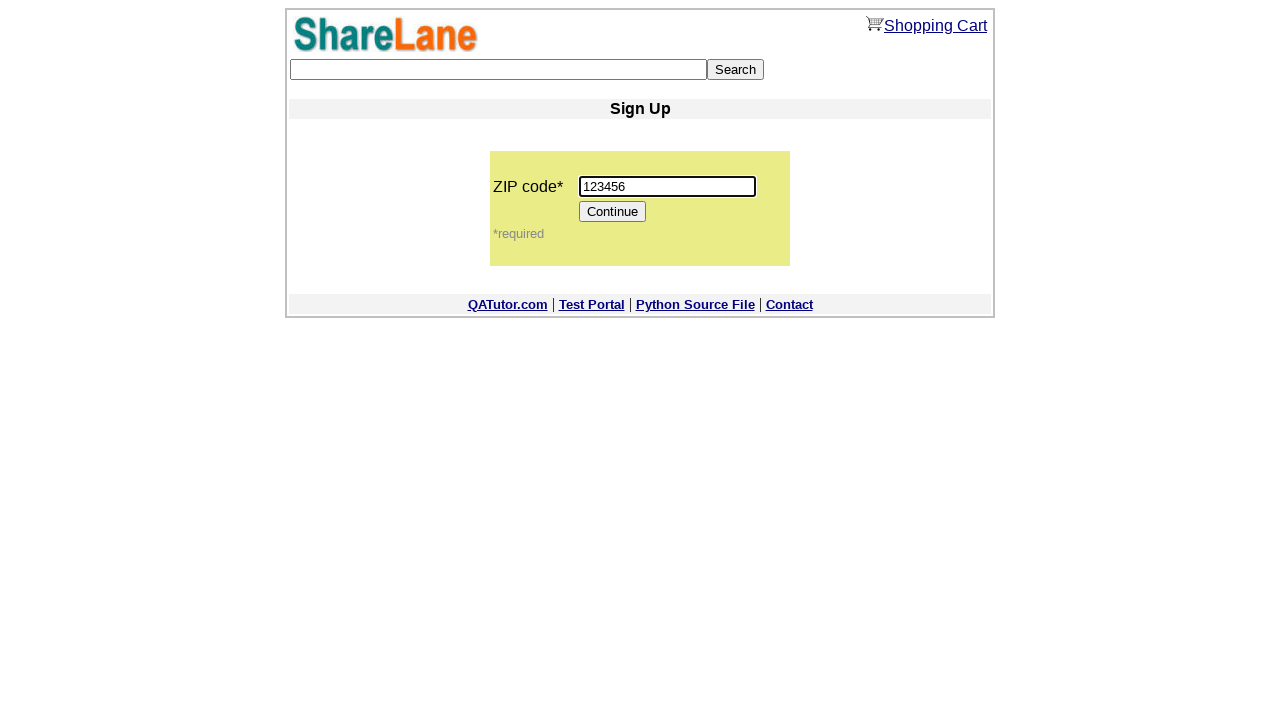

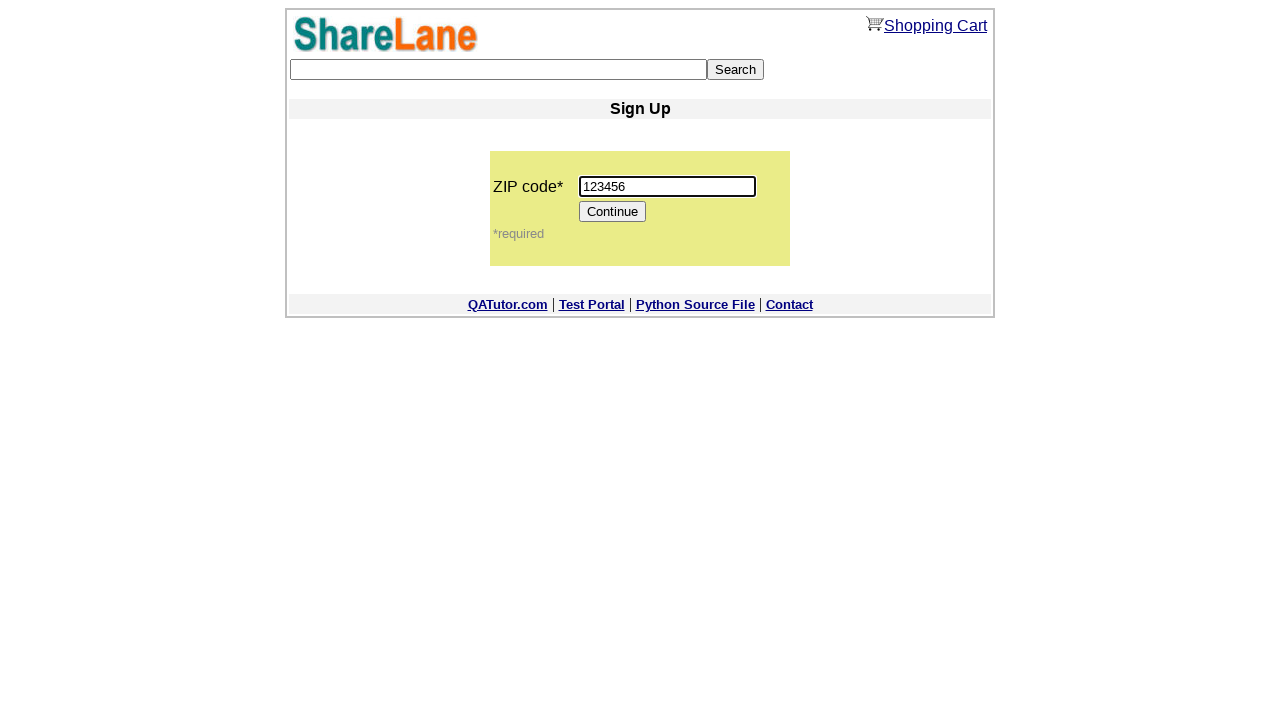